Tests a math puzzle form by reading two numbers from the page, calculating their sum, selecting the result from a dropdown, and submitting the form.

Starting URL: https://suninjuly.github.io/selects1.html

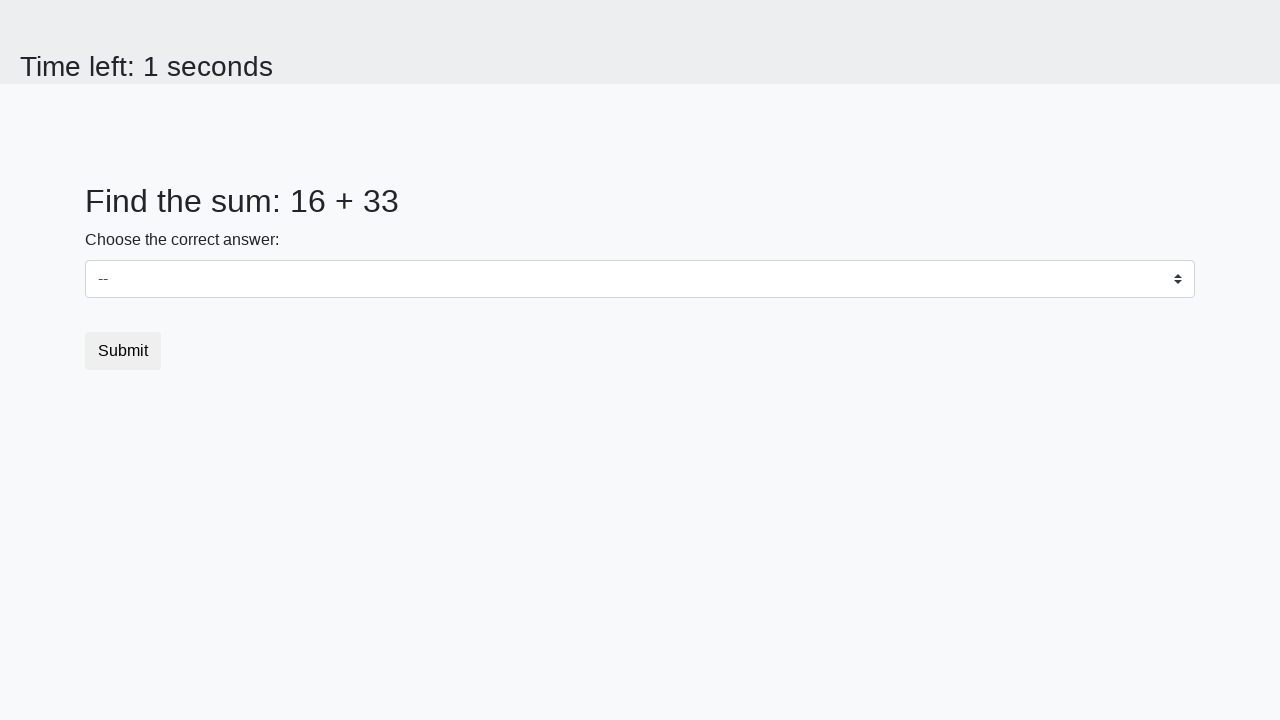

Read first number from #num1 element
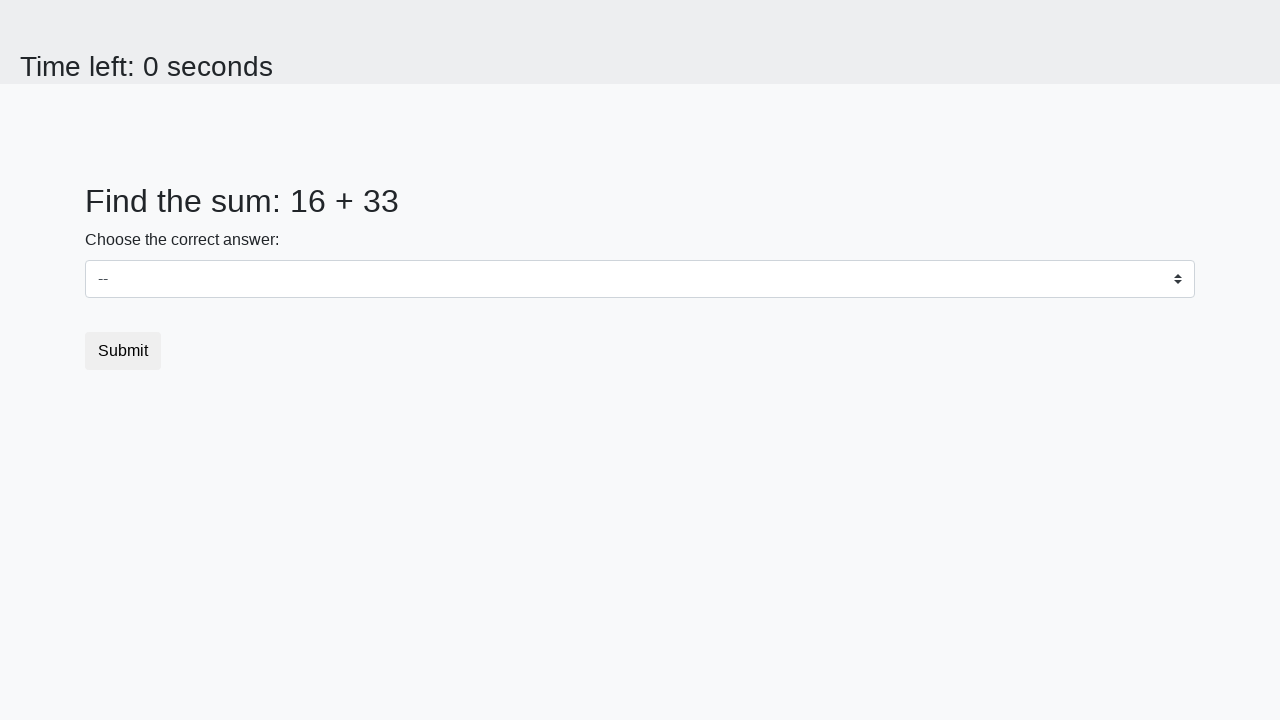

Read second number from #num2 element
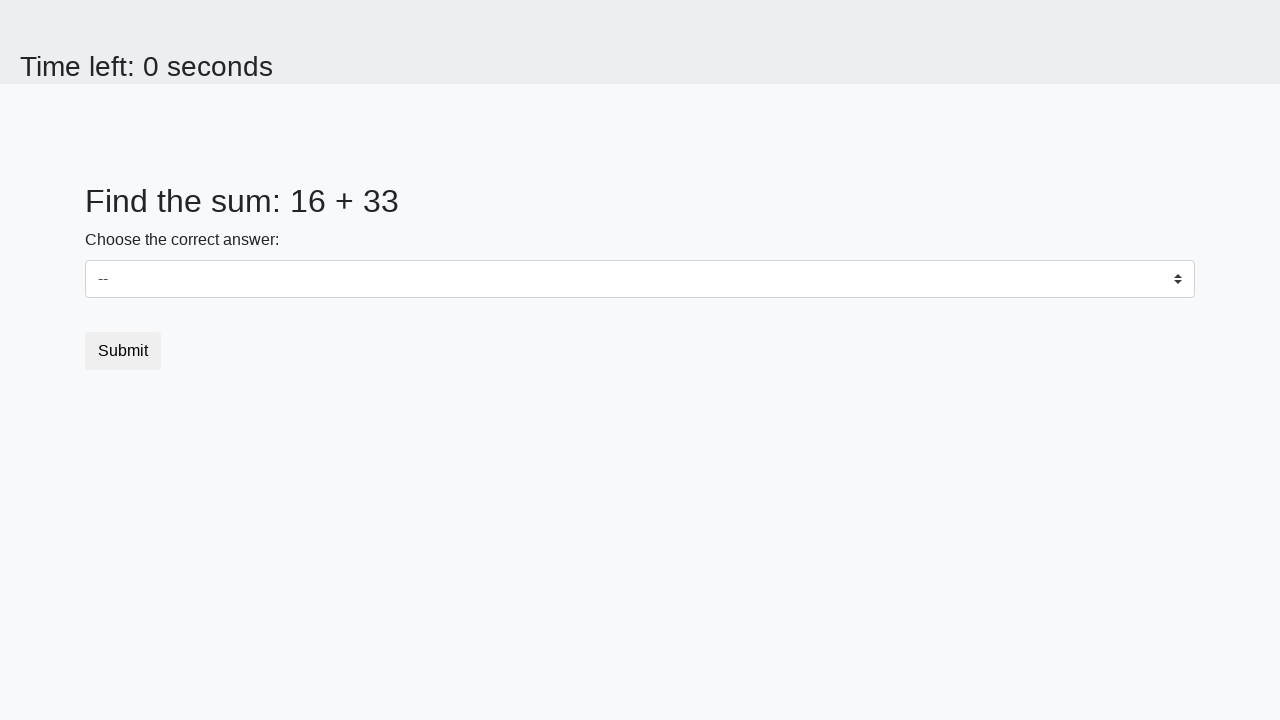

Calculated sum: 16 + 33 = 49
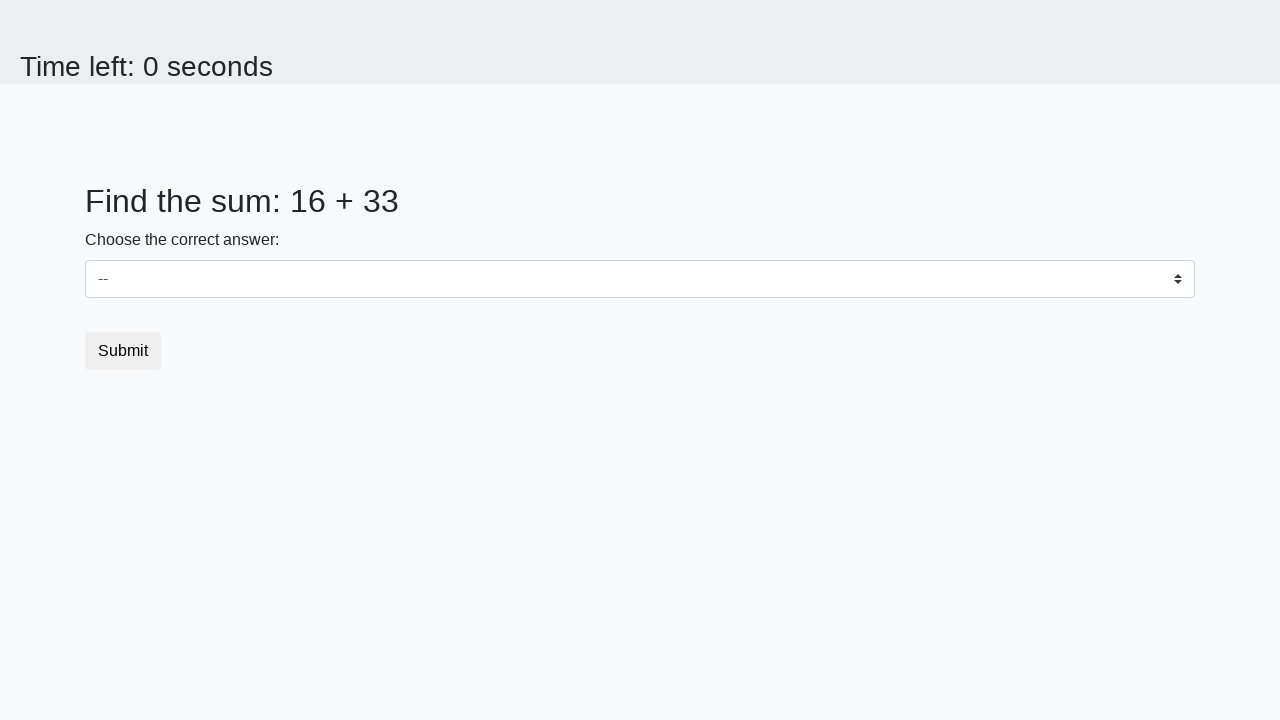

Selected sum value '49' from dropdown on select
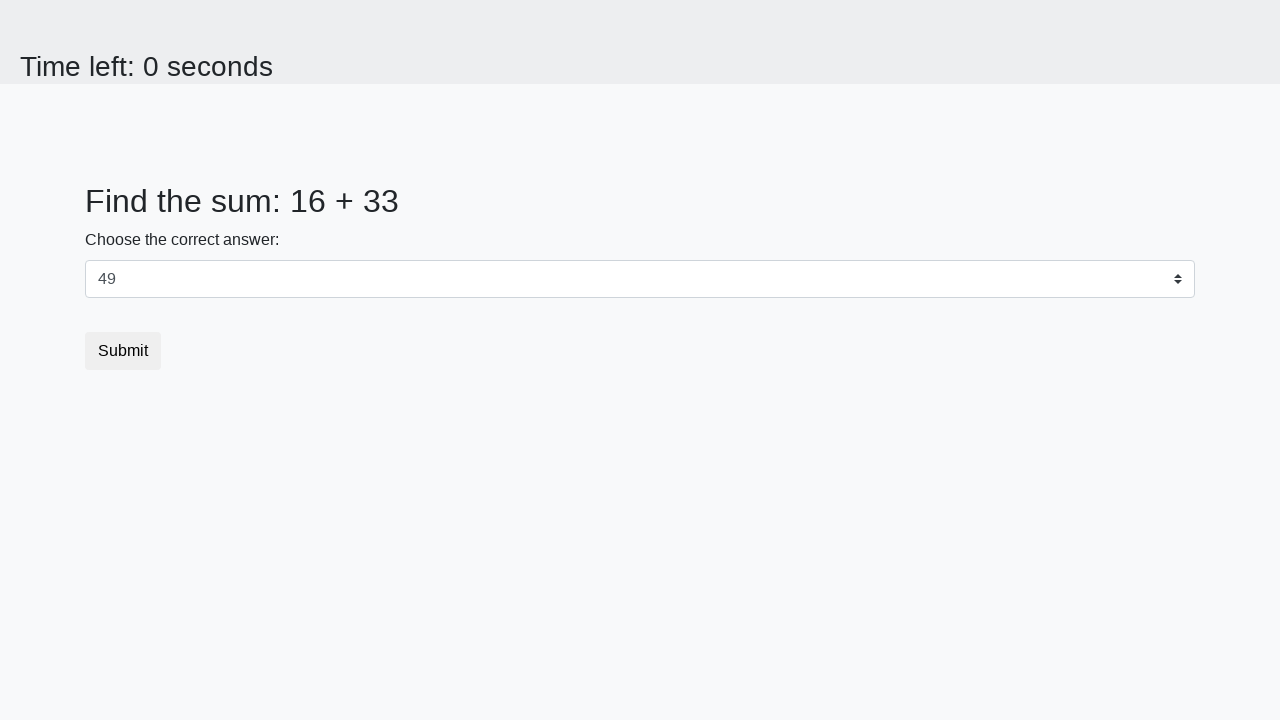

Clicked submit button to submit the form at (123, 351) on [type='submit']
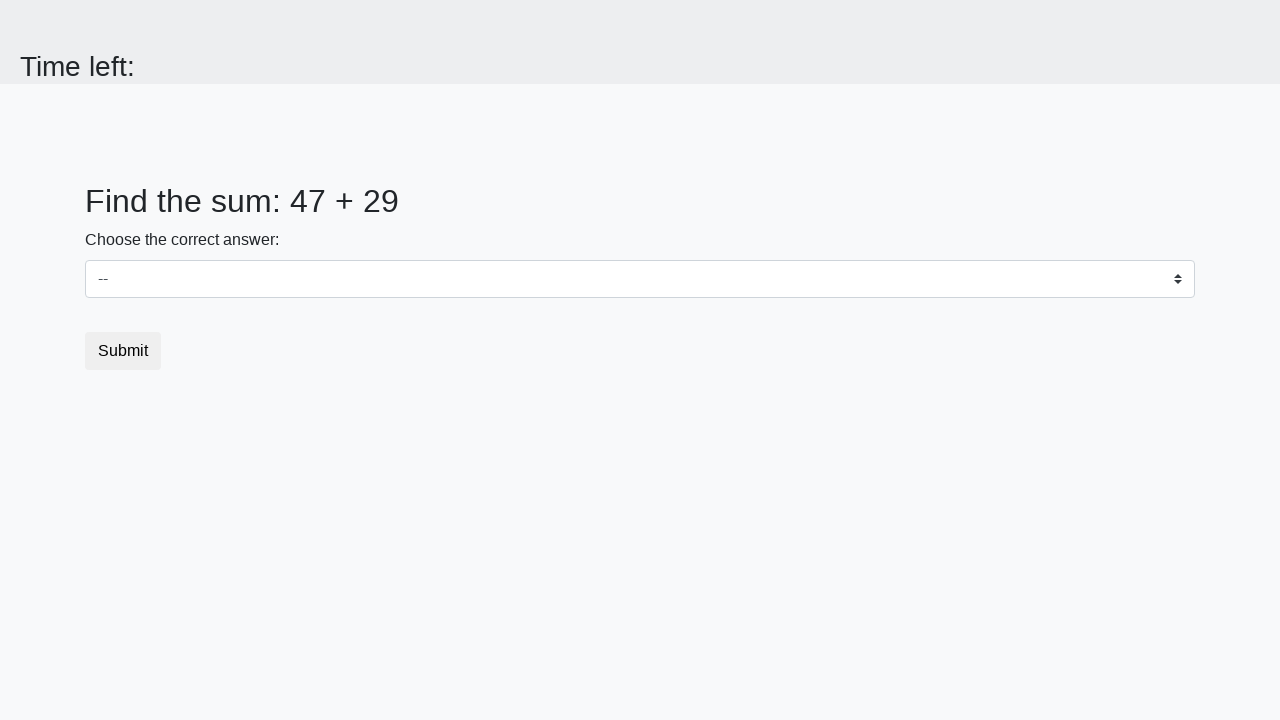

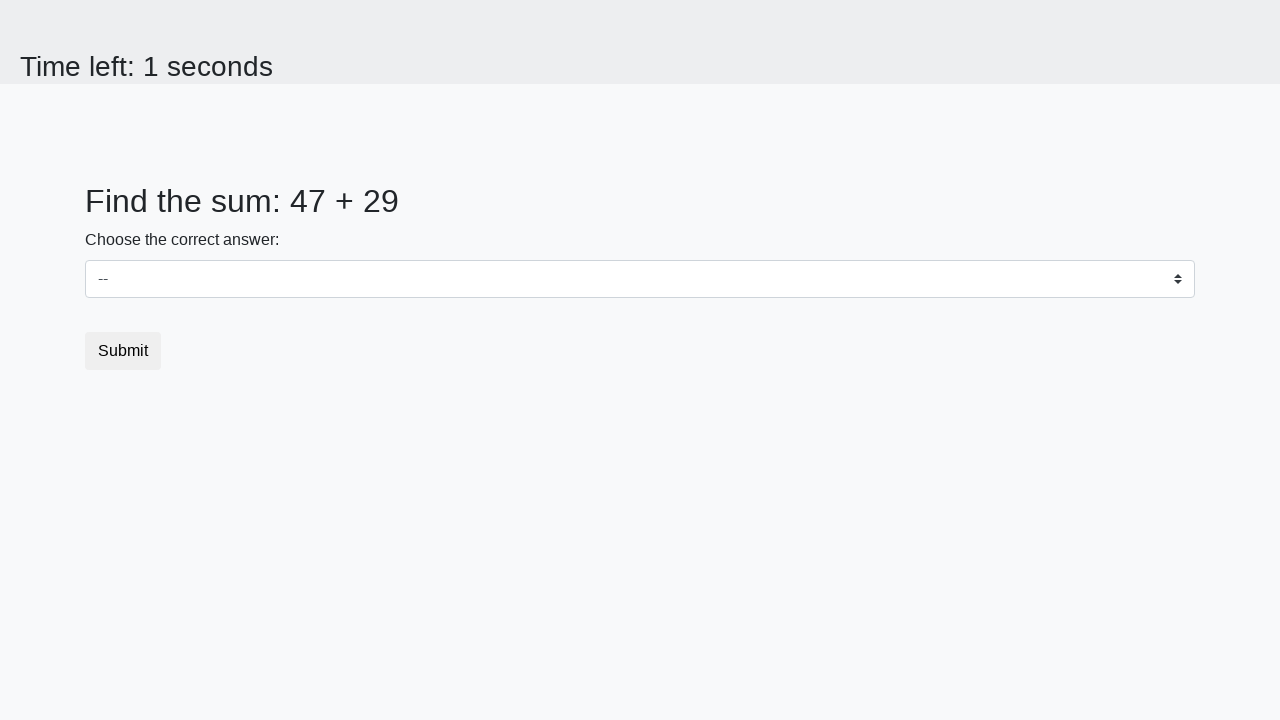